Tests browser navigation methods by navigating to a page, clicking a link, then testing back, forward, and refresh functionality

Starting URL: https://demoqa.com/radio-button

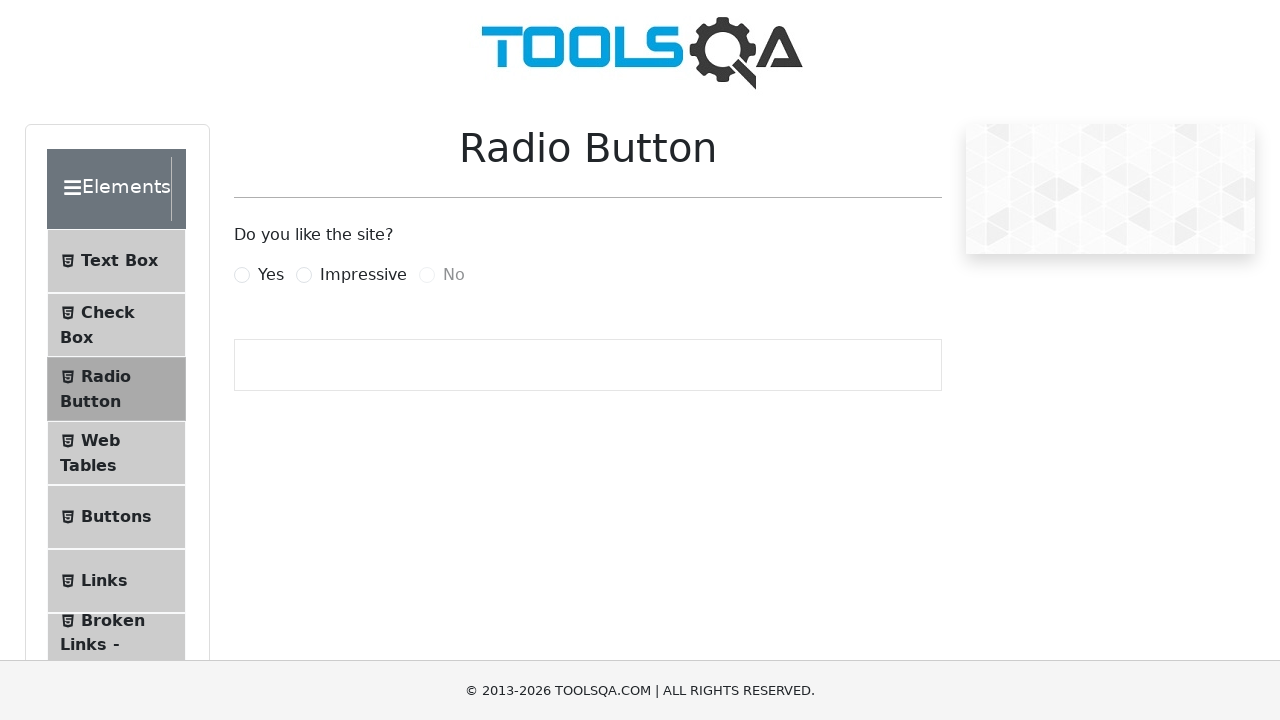

Clicked on Text Box menu item at (119, 261) on xpath=//*[@class='menu-list']//span[contains(text(),'Text Box')]
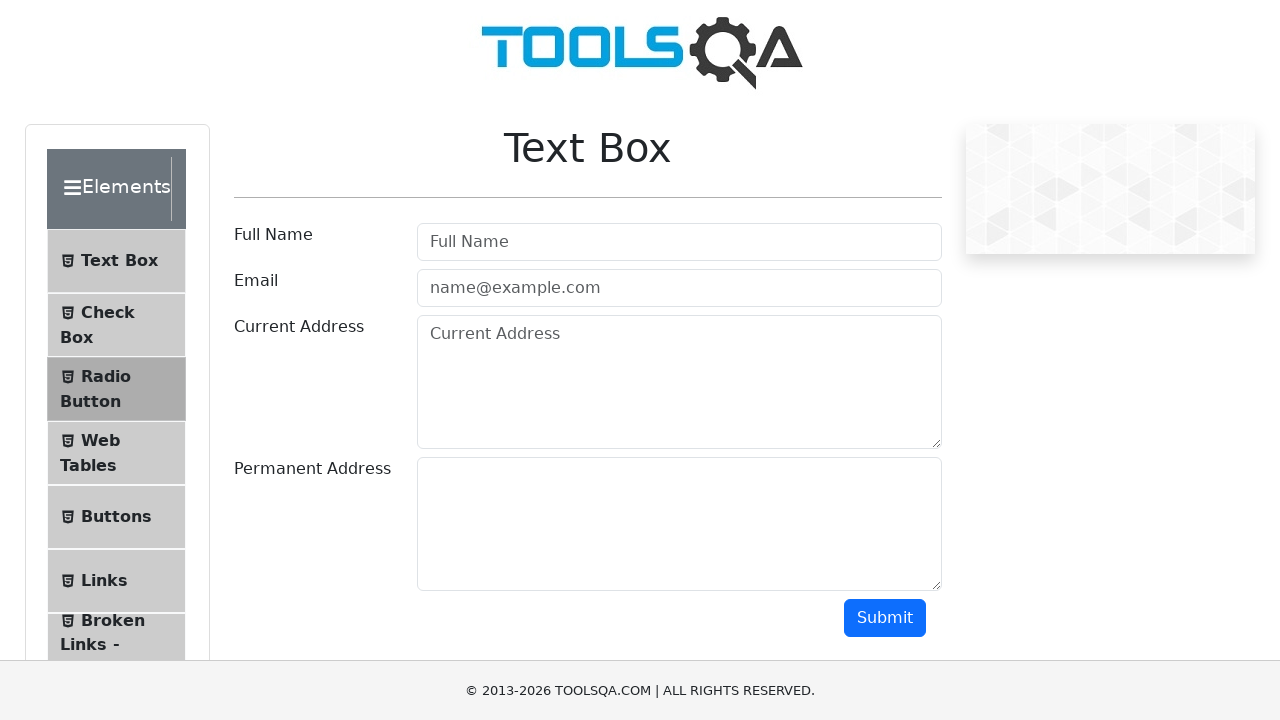

Navigated back to previous page
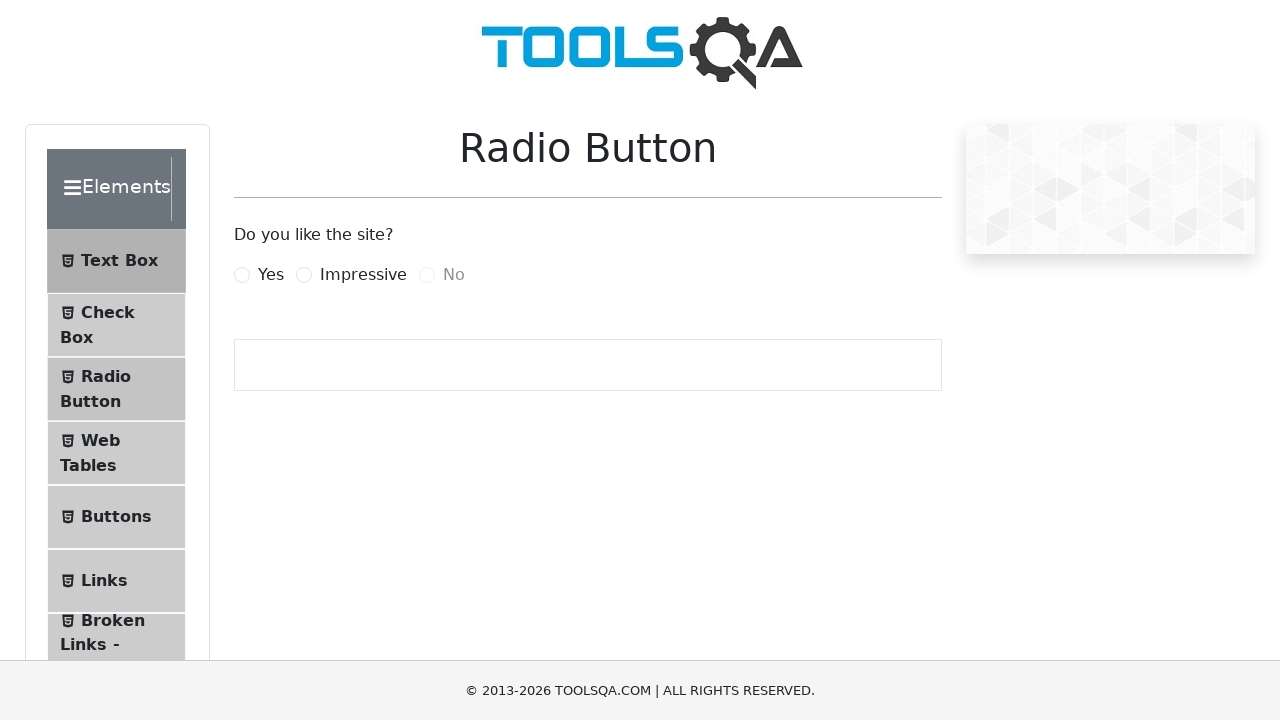

Navigated forward to next page
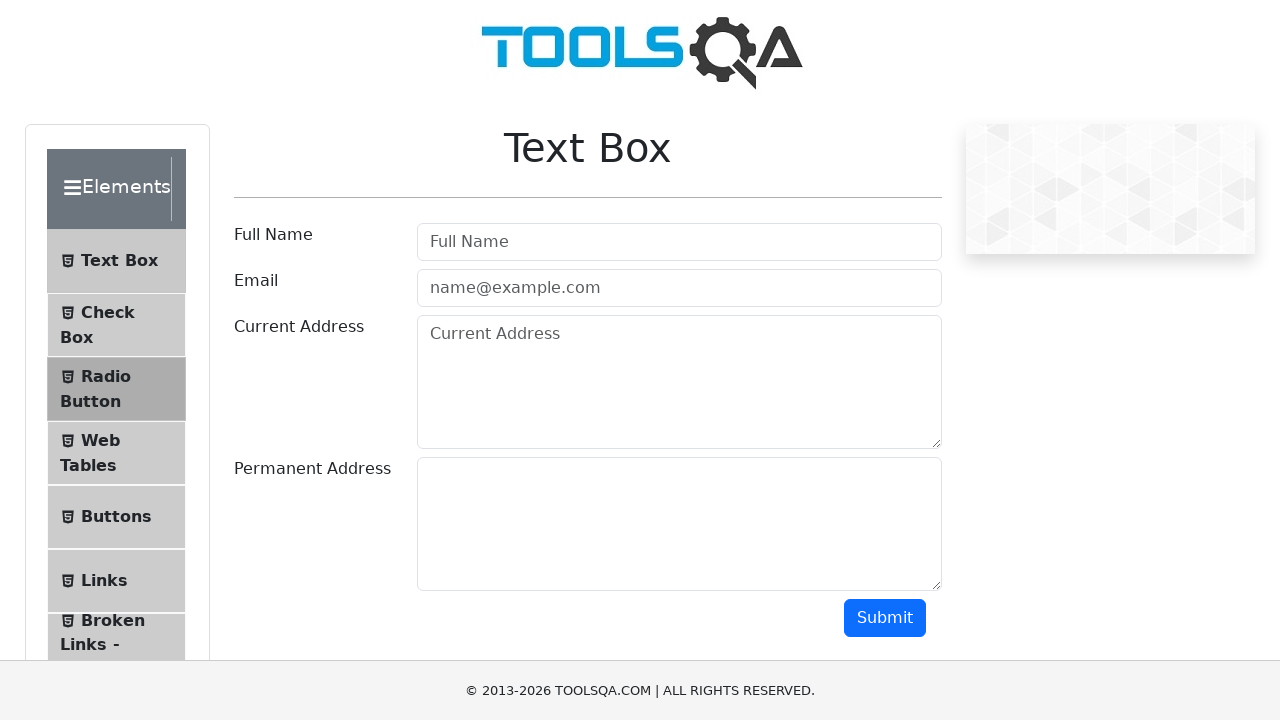

Refreshed the current page
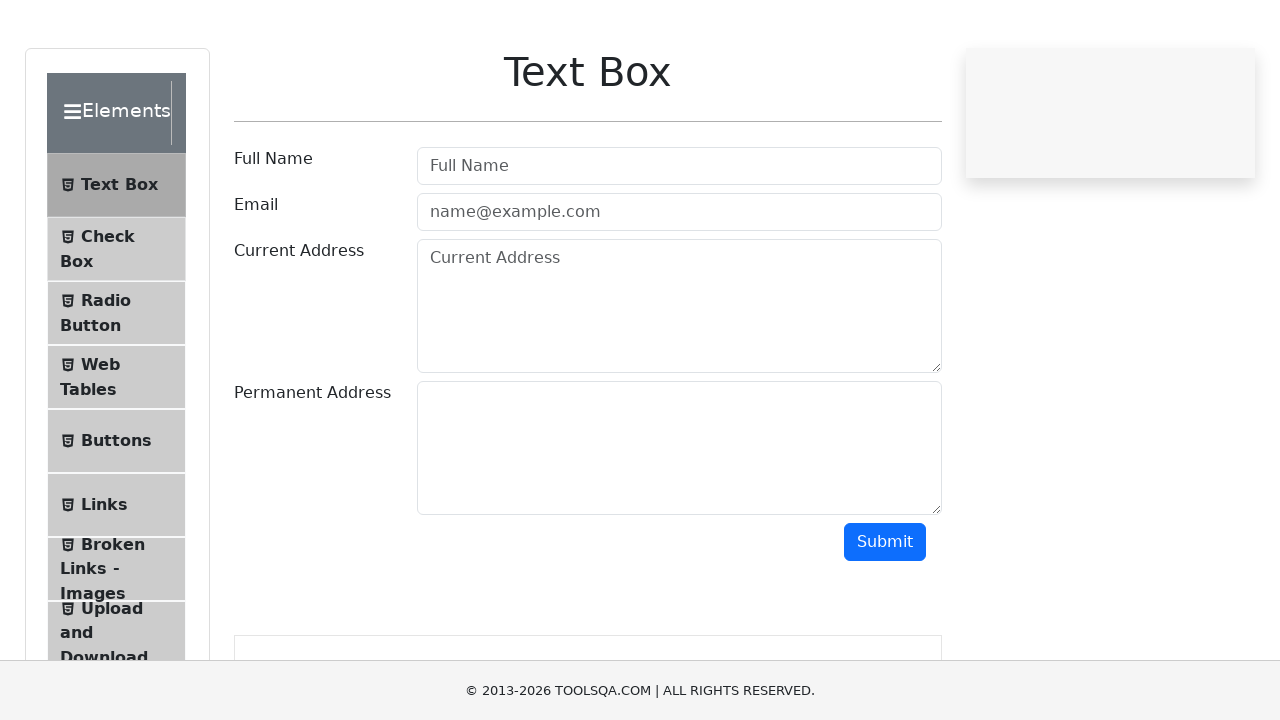

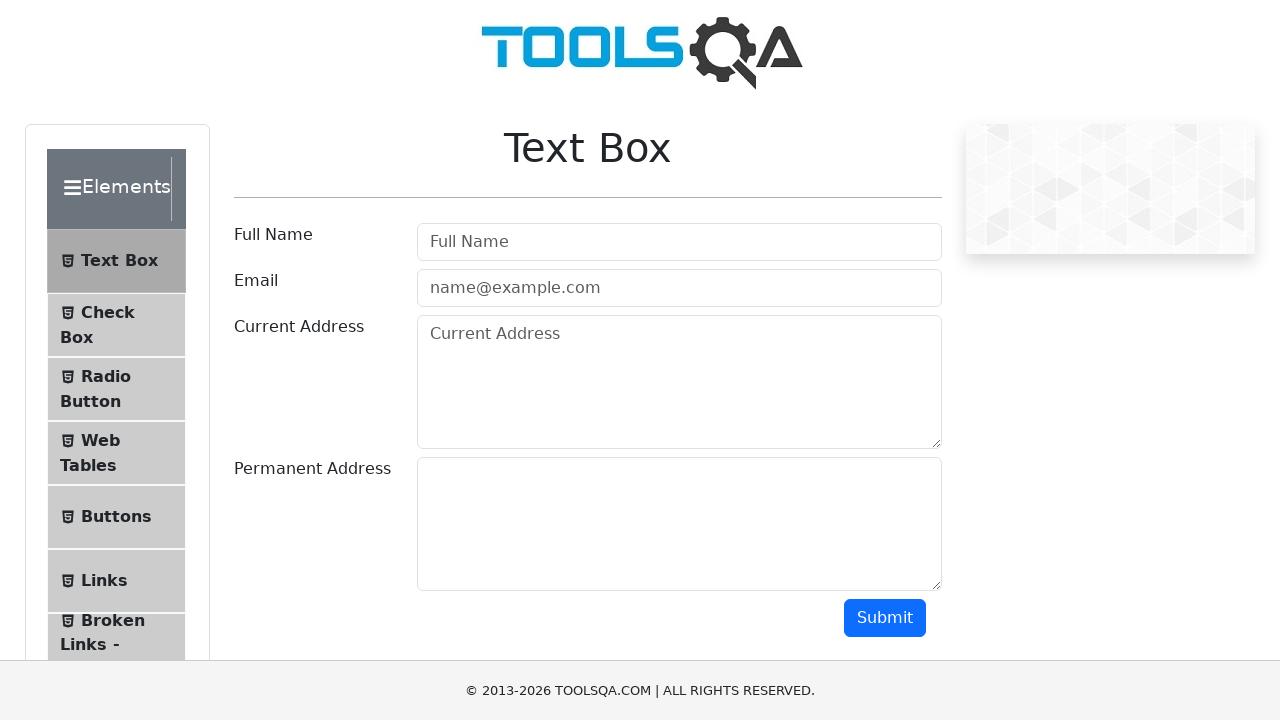